Tests dropdown list functionality by selecting different options from a dropdown menu

Starting URL: https://the-internet.herokuapp.com/

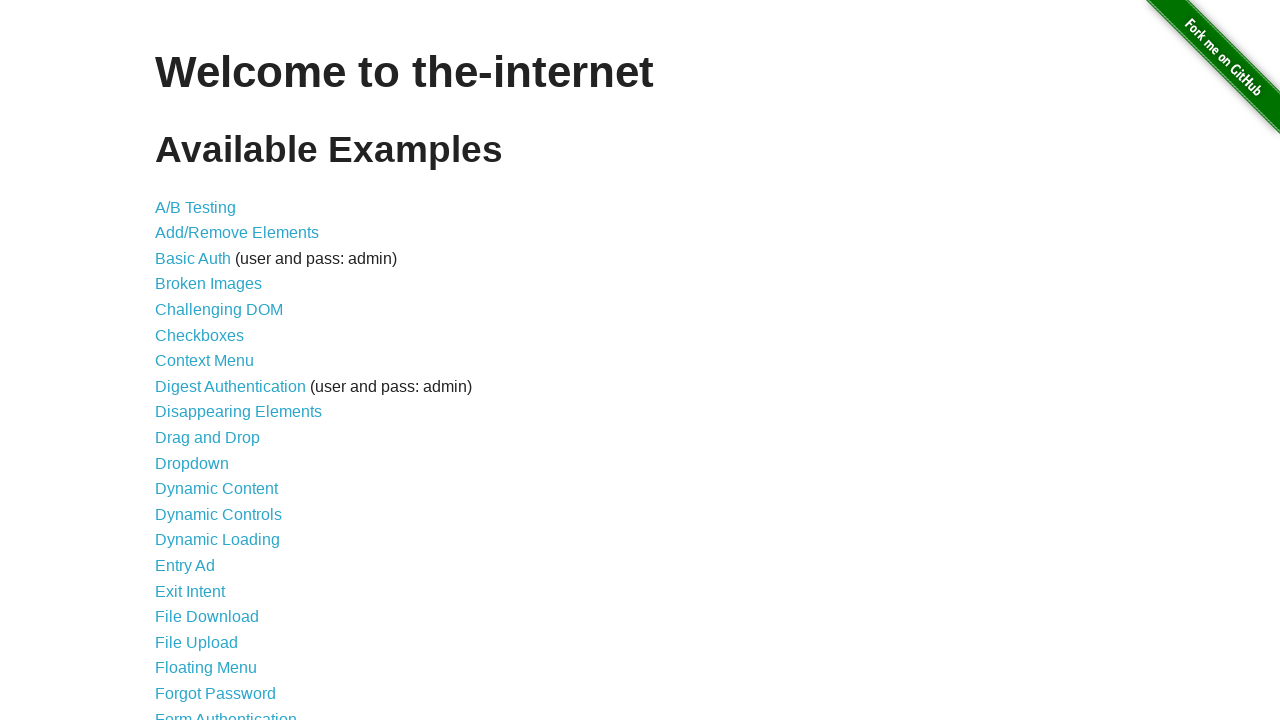

Clicked on Dropdown link to navigate to dropdown page at (192, 463) on [href='/dropdown']
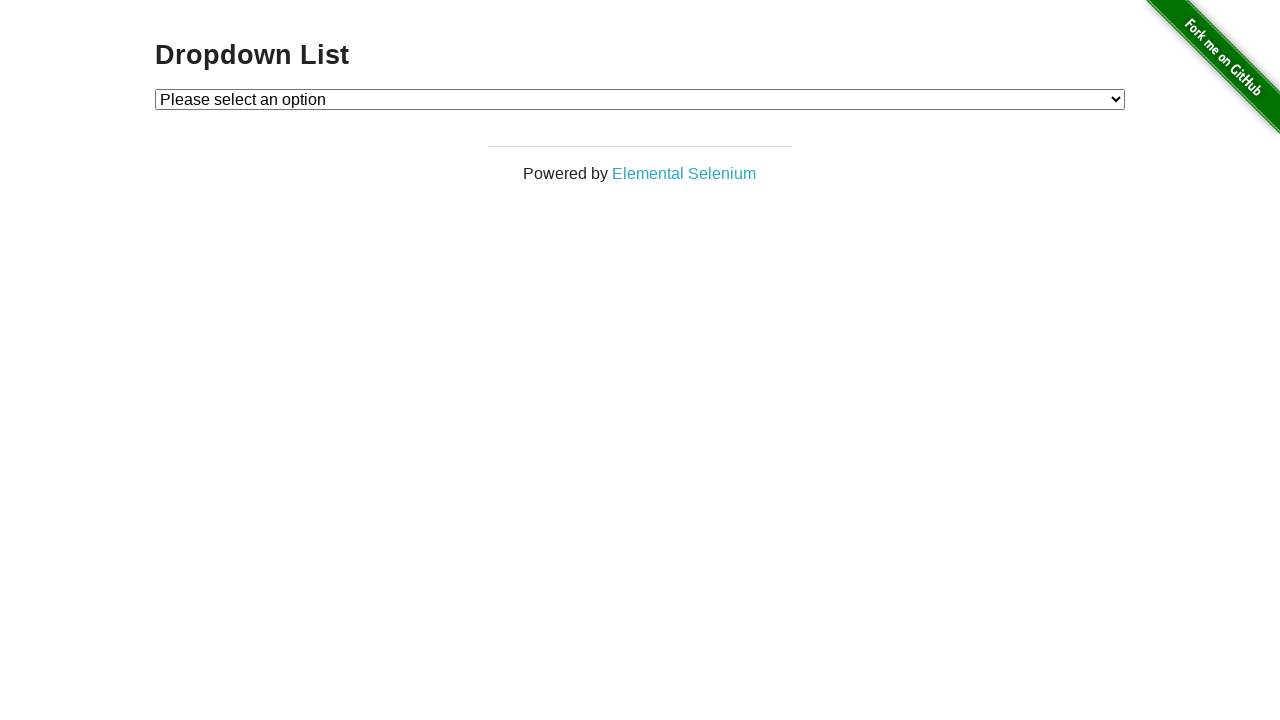

Selected option 1 from dropdown list on select#dropdown
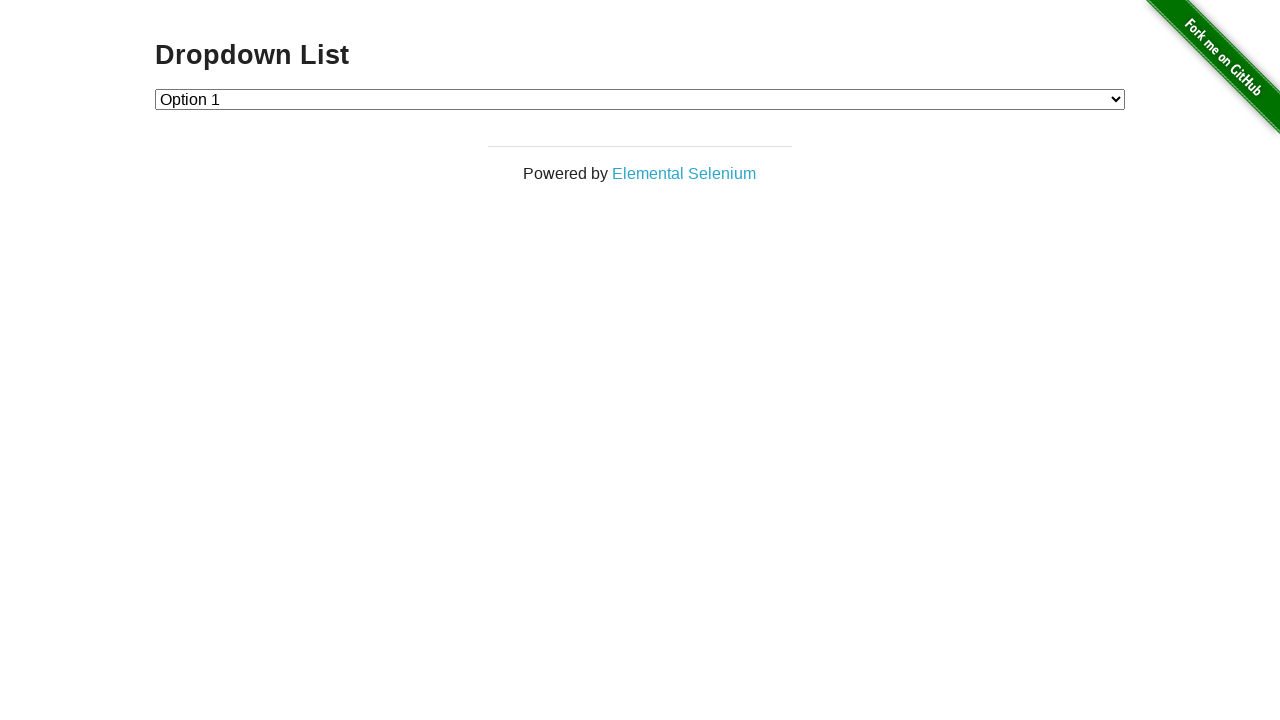

Selected option 2 from dropdown list on select#dropdown
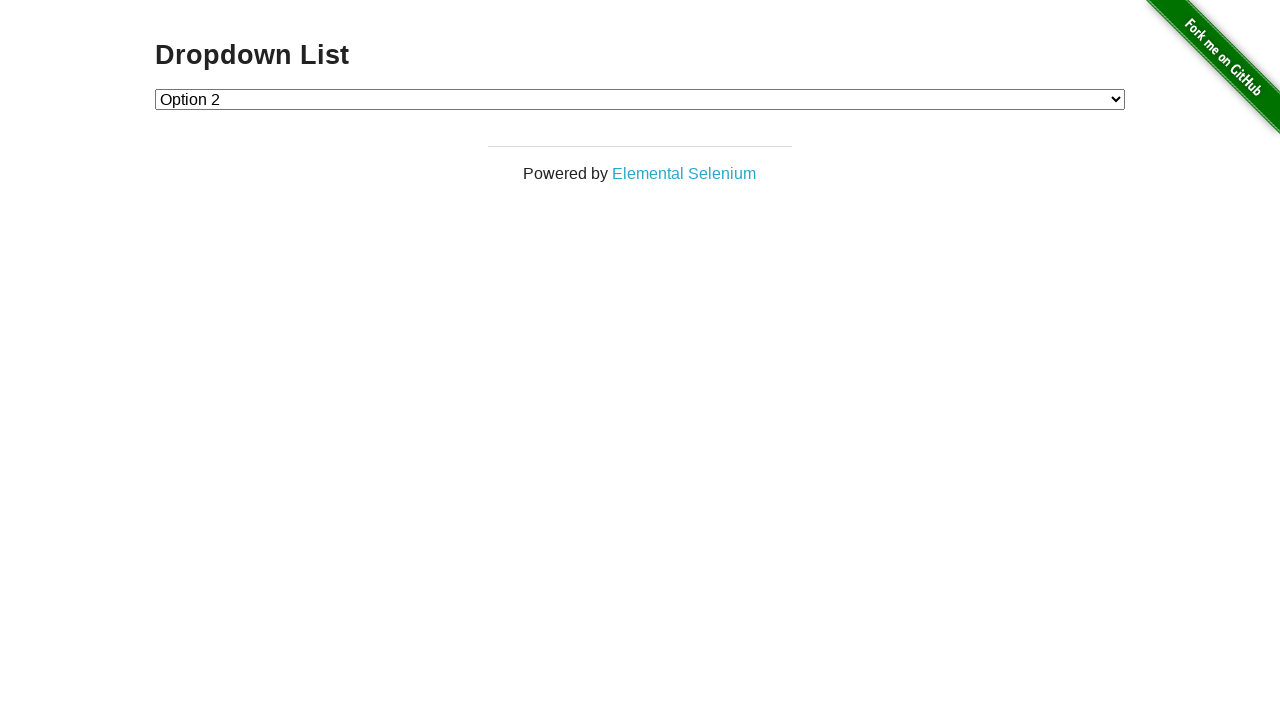

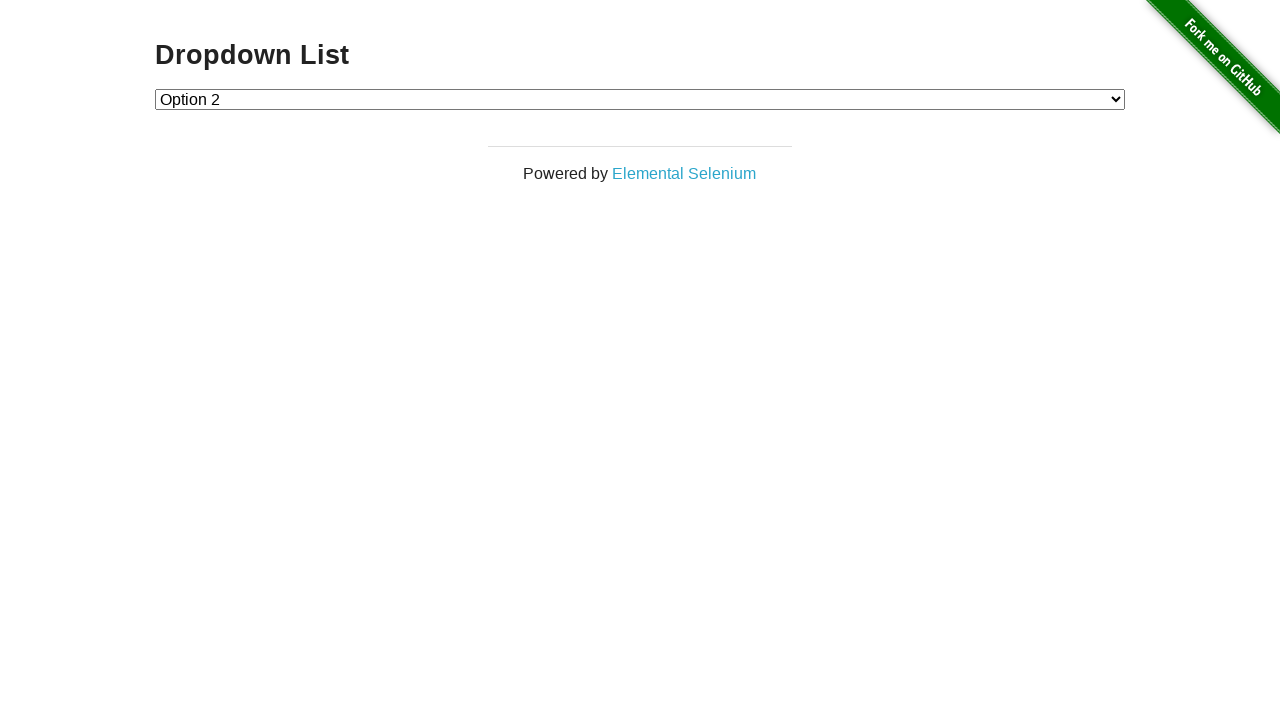